Tests editing a task while on the Active filter view.

Starting URL: https://todomvc4tasj.herokuapp.com/

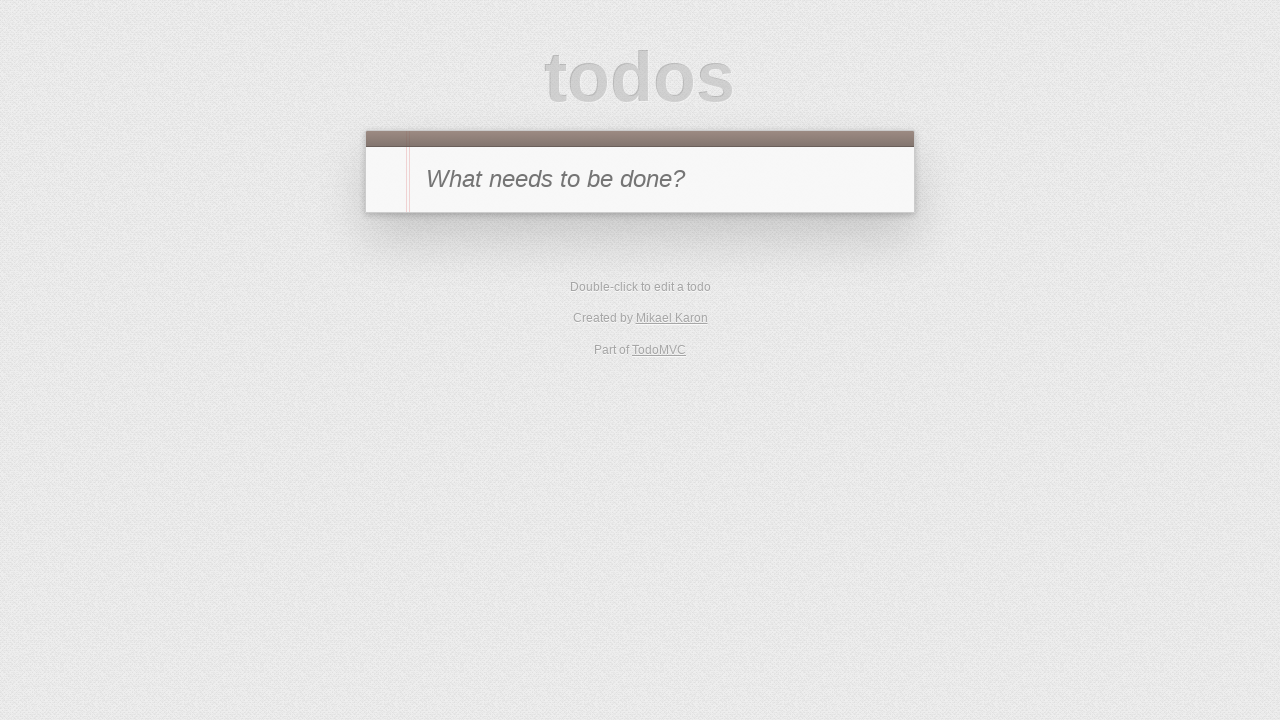

Set up localStorage with two active tasks
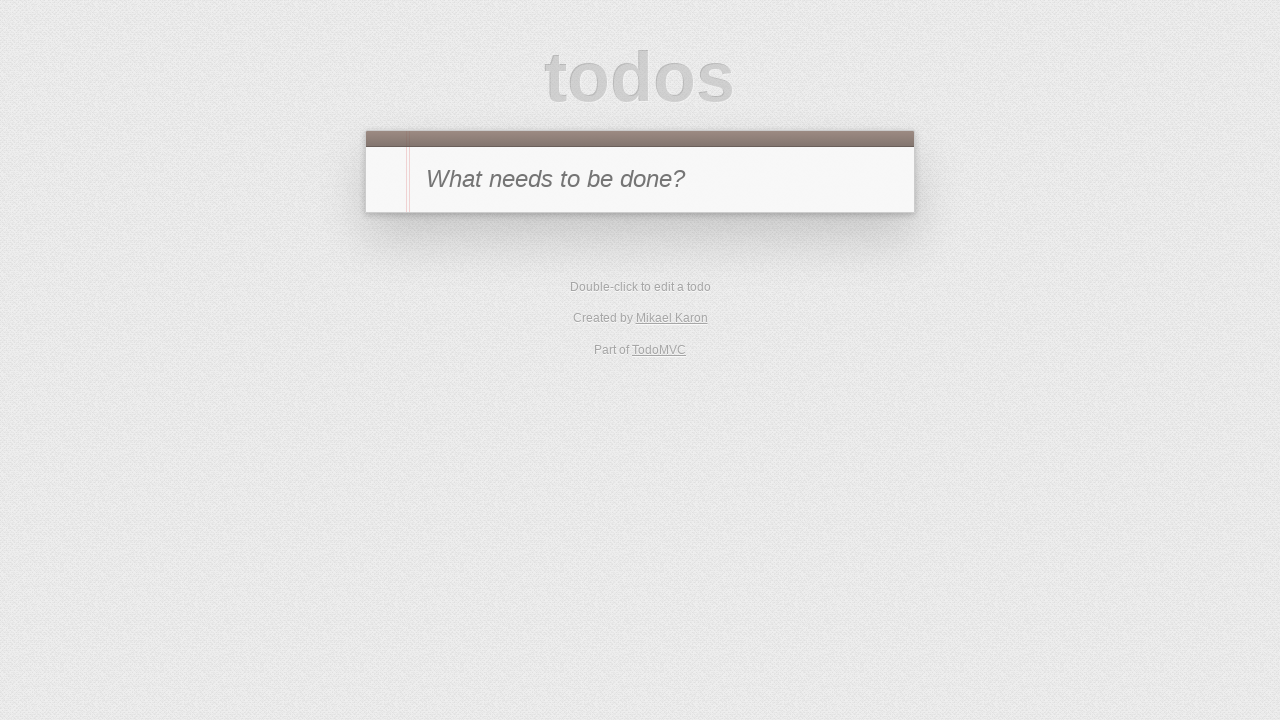

Reloaded page to load tasks from localStorage
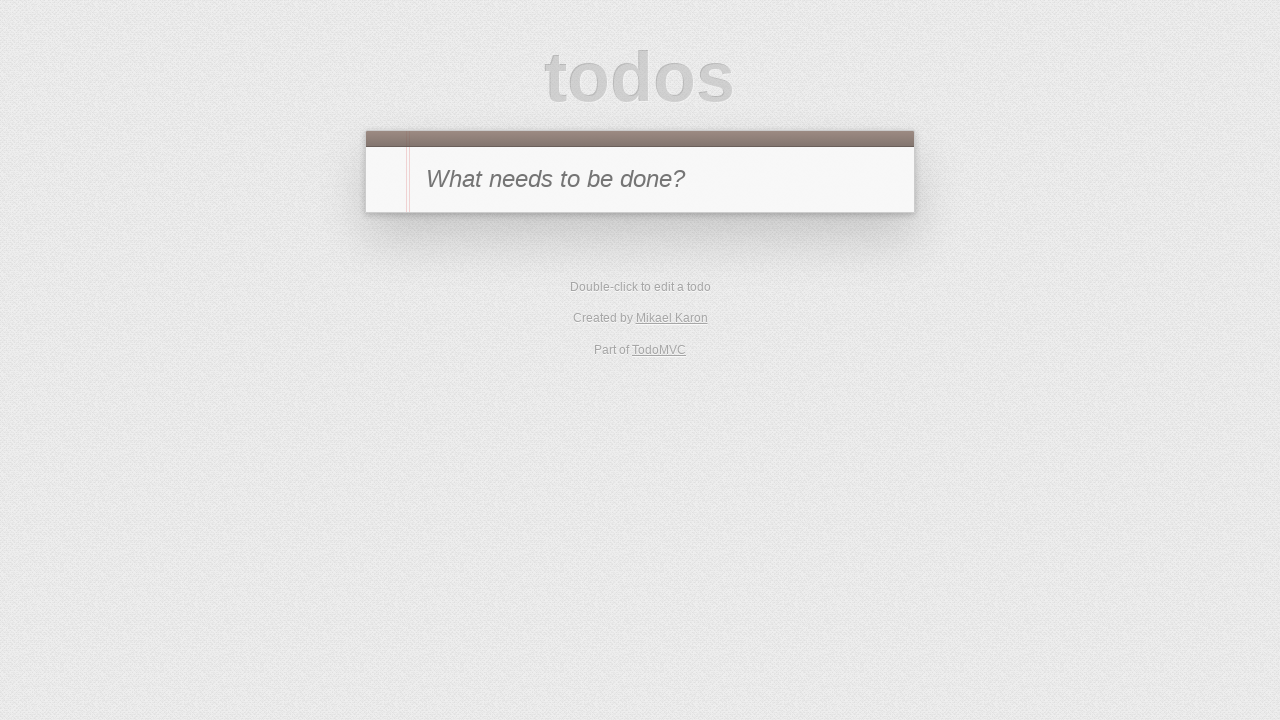

Clicked Active filter to view only active tasks at (614, 351) on [href='#/active']
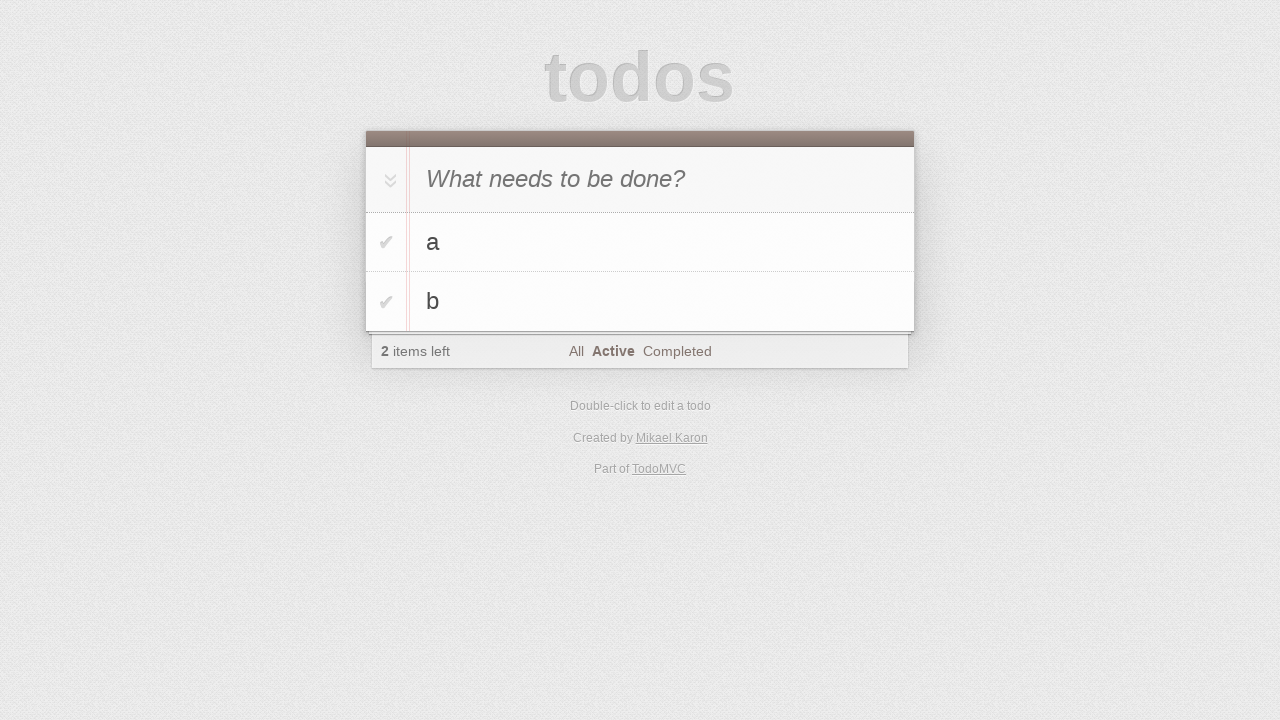

Double-clicked first task 'a' to enter edit mode at (640, 242) on #todo-list li:has-text('a')
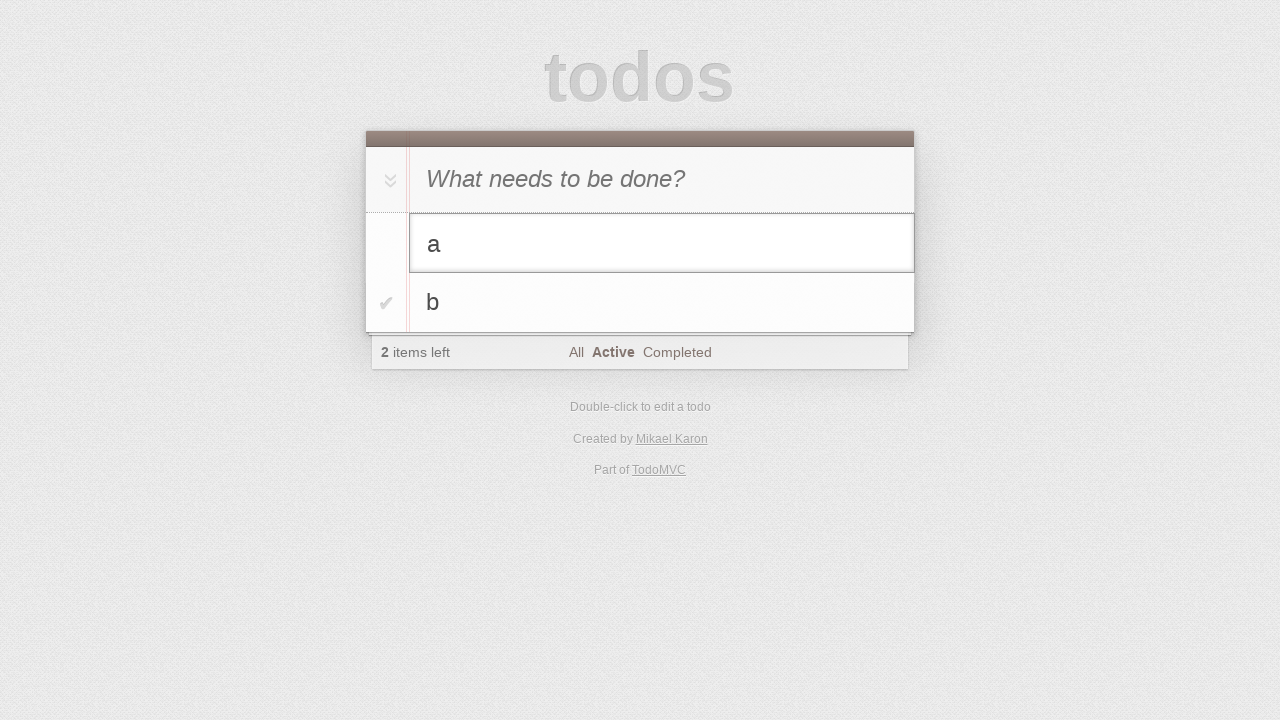

Filled edit field with new text 'a edited' on #todo-list li.editing .edit
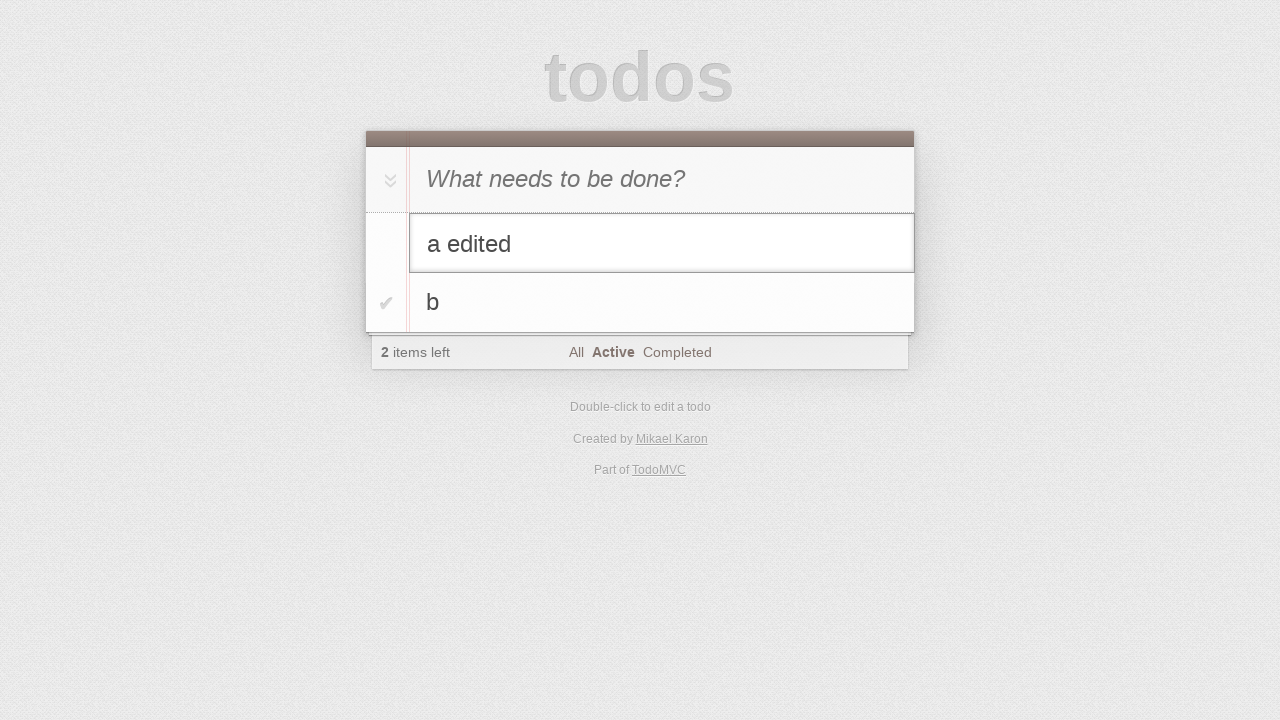

Pressed Enter to confirm task edit on #todo-list li.editing .edit
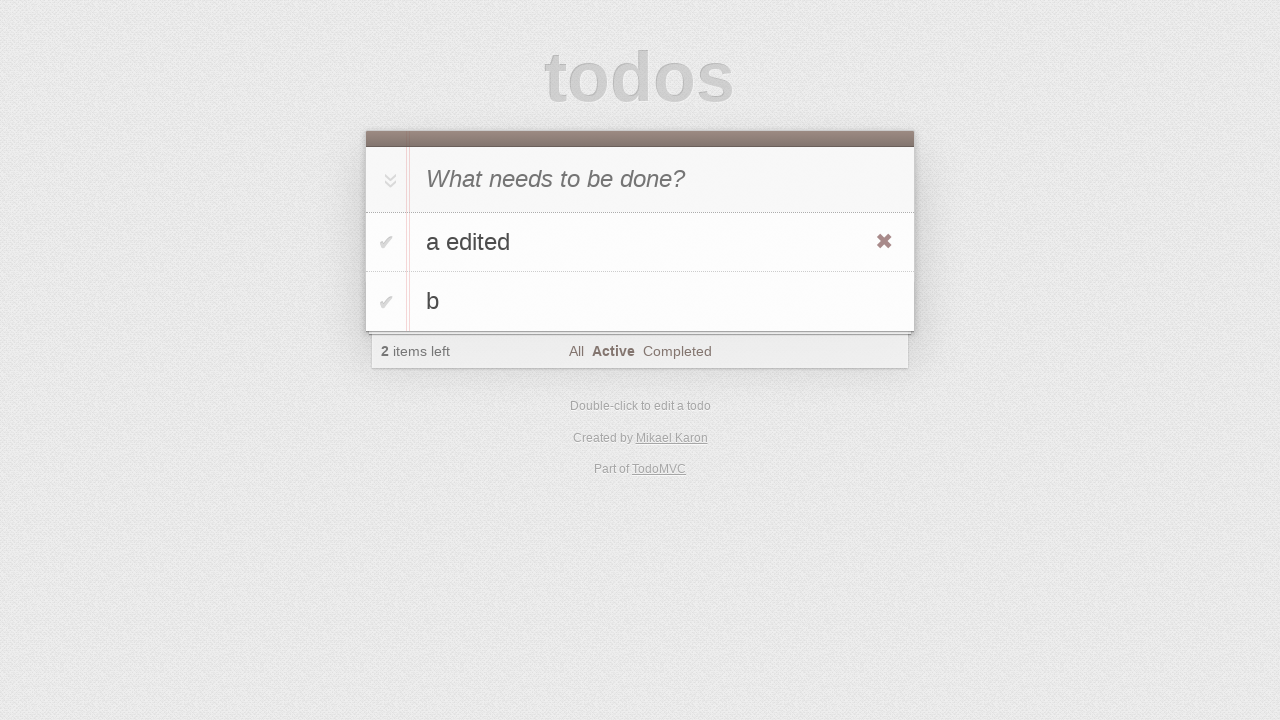

Verified that edited task 'a edited' is displayed
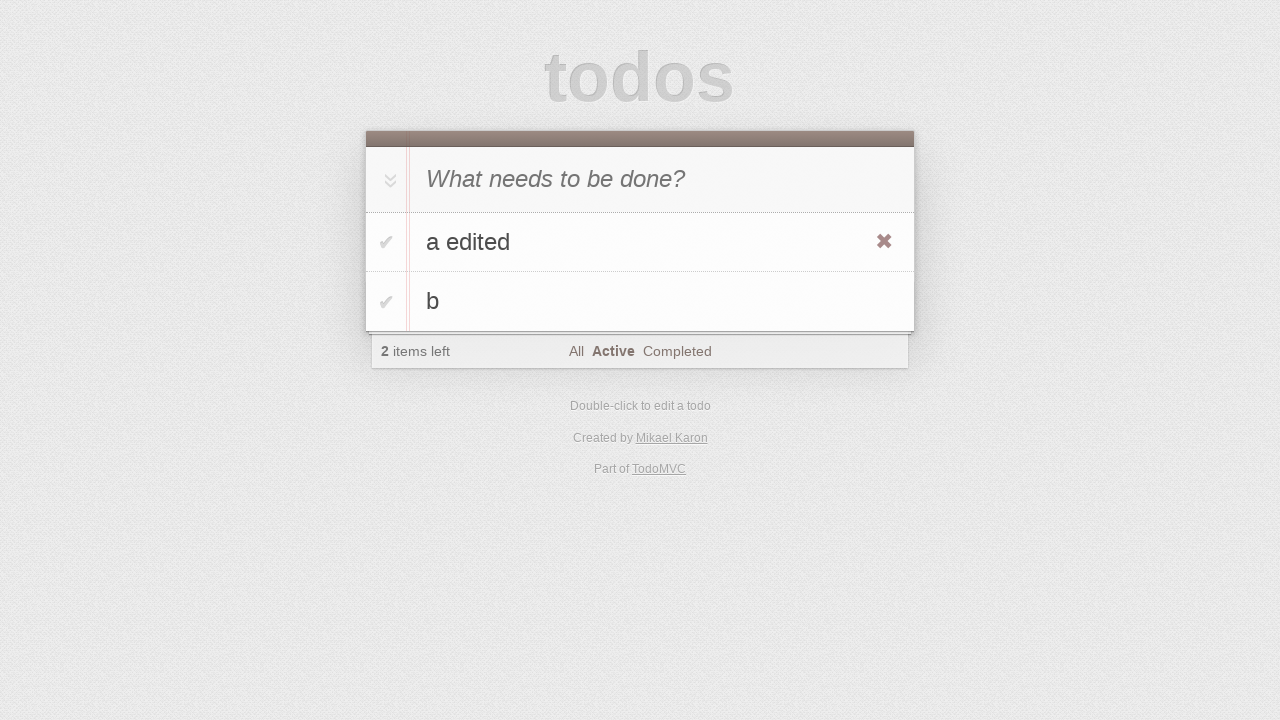

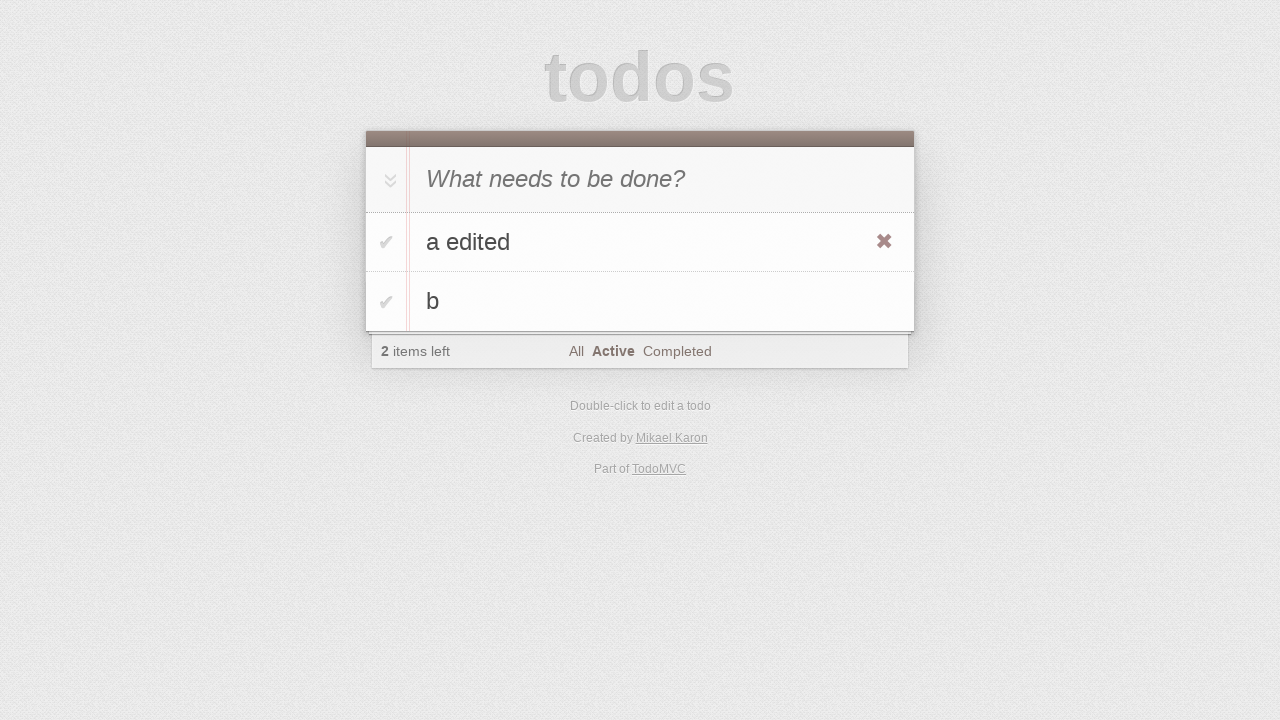